Verifies that the BlazeDemo home page loads with the correct title "BlazeDemo"

Starting URL: https://blazedemo.com

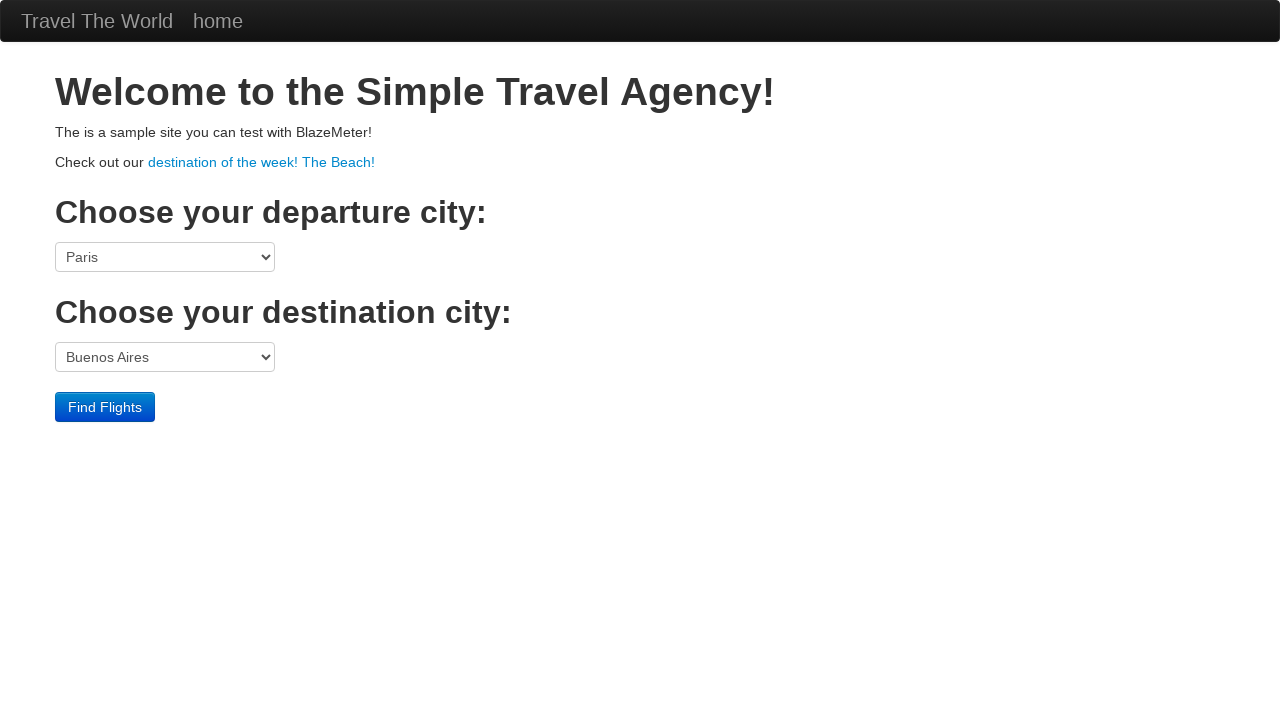

Navigated to BlazeDemo home page
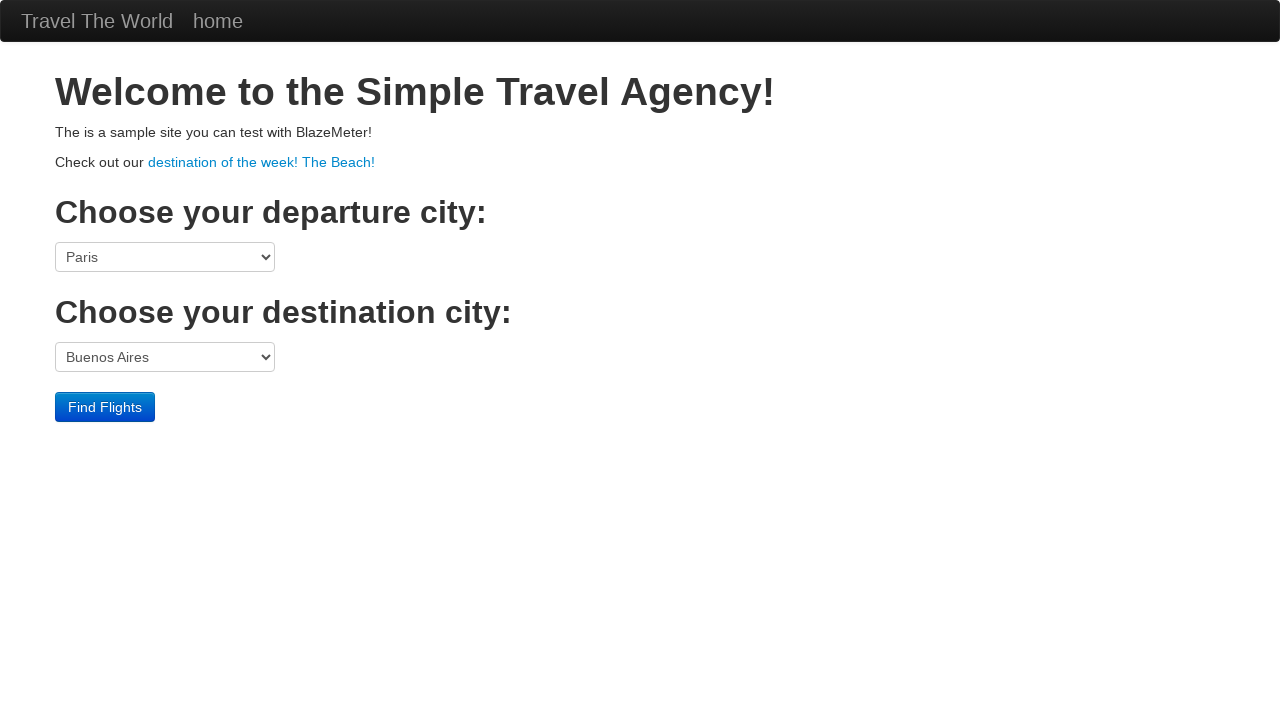

Verified page title is 'BlazeDemo'
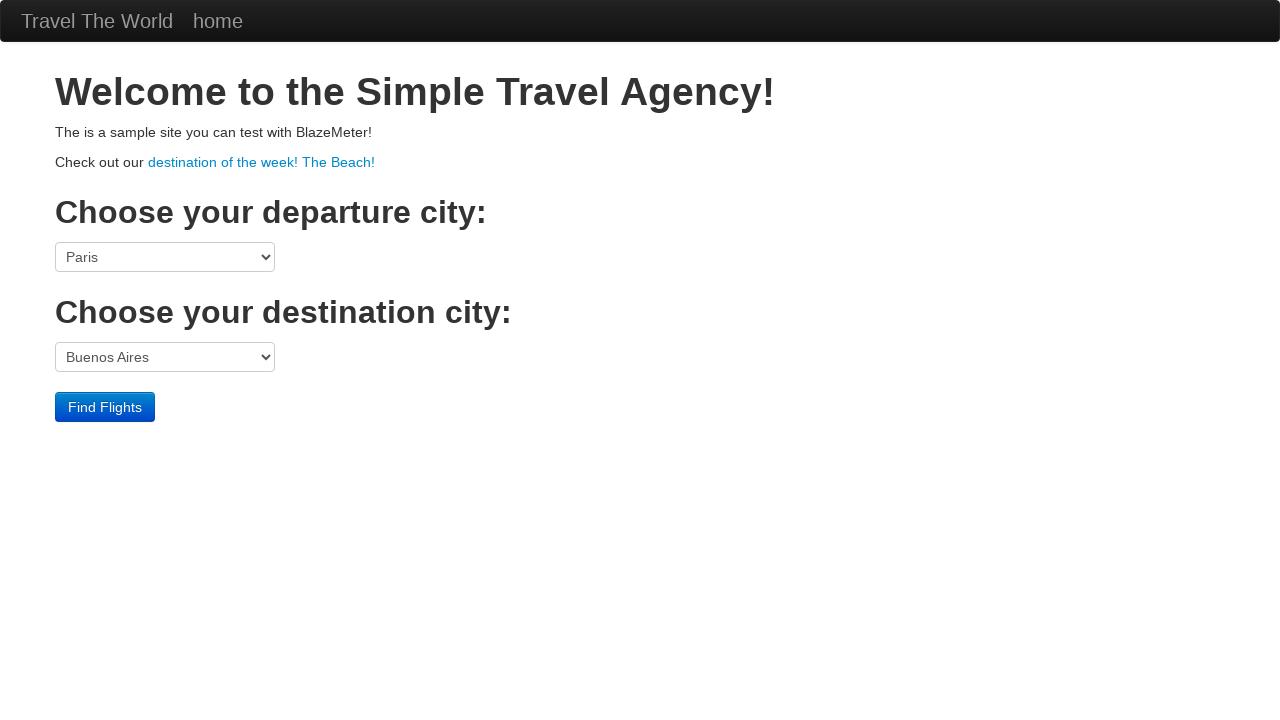

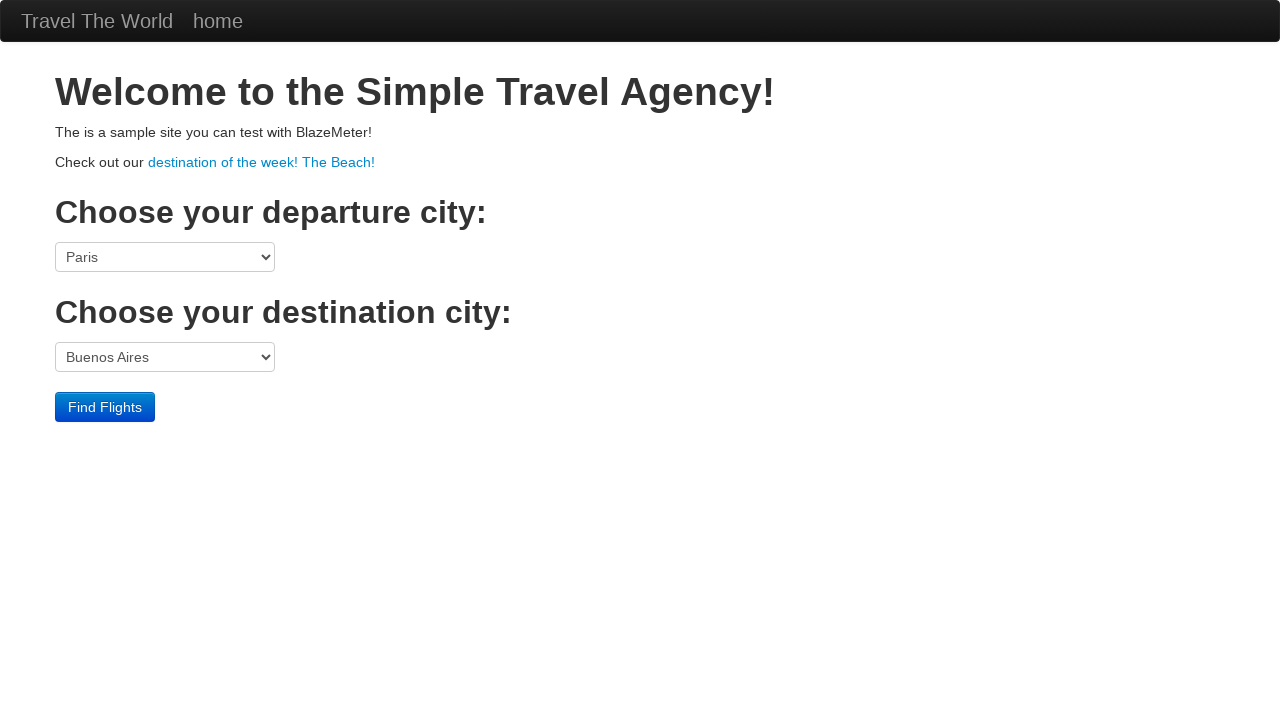